Navigates to a demo table page and interacts with table elements by scrolling to specific cells and verifying table content is displayed

Starting URL: https://www.techlistic.com/p/demo-selenium-practice.html

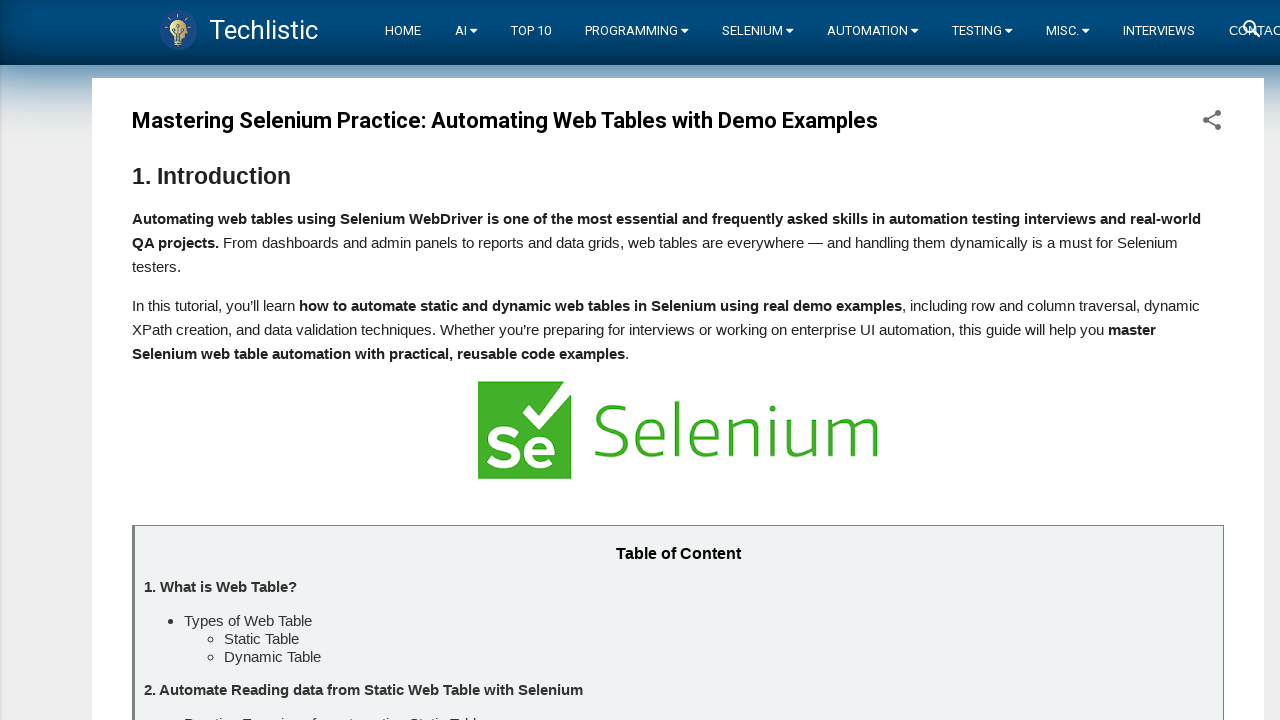

Waited for table with id 'customers' to be present
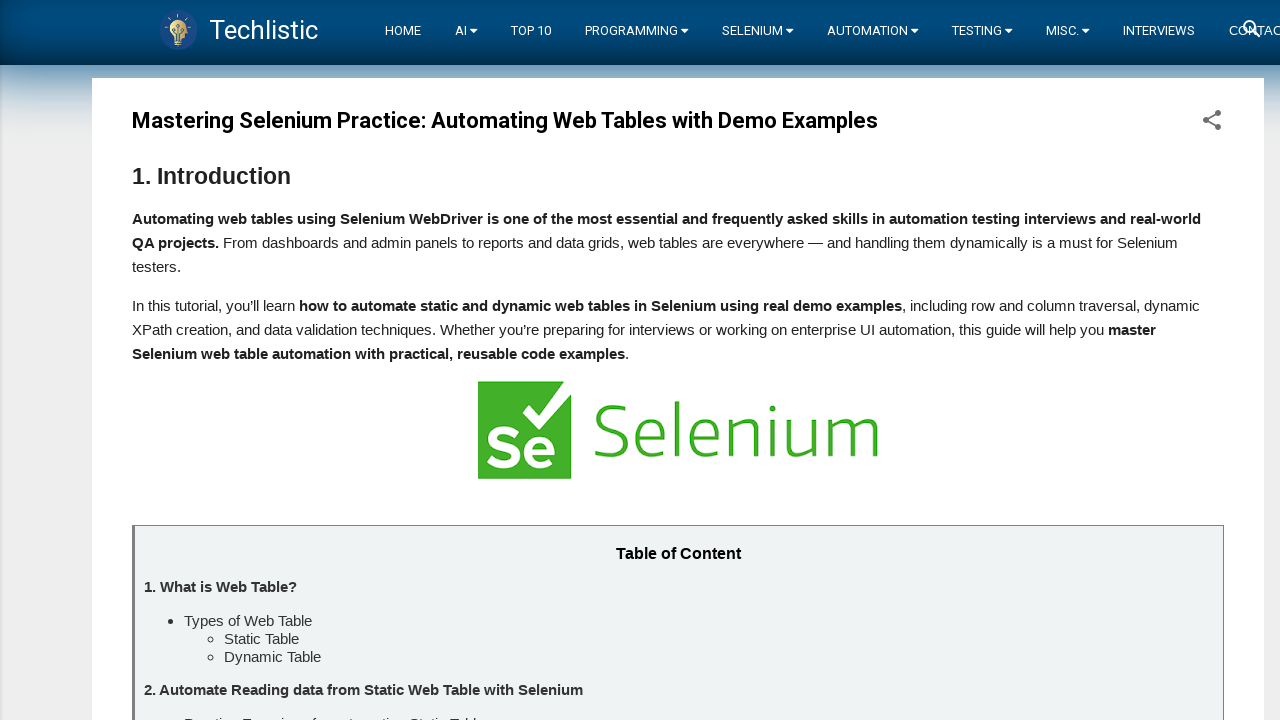

Located the 15th table cell in the customers table
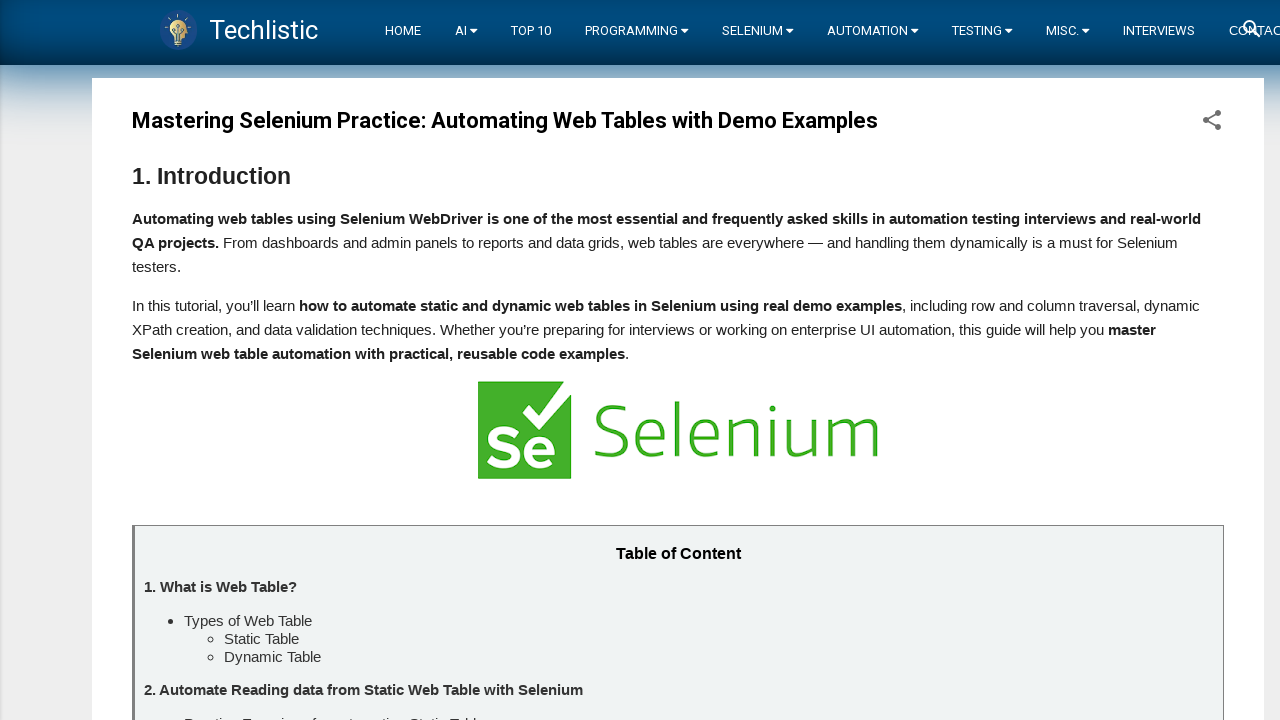

Scrolled to the 15th table cell into view
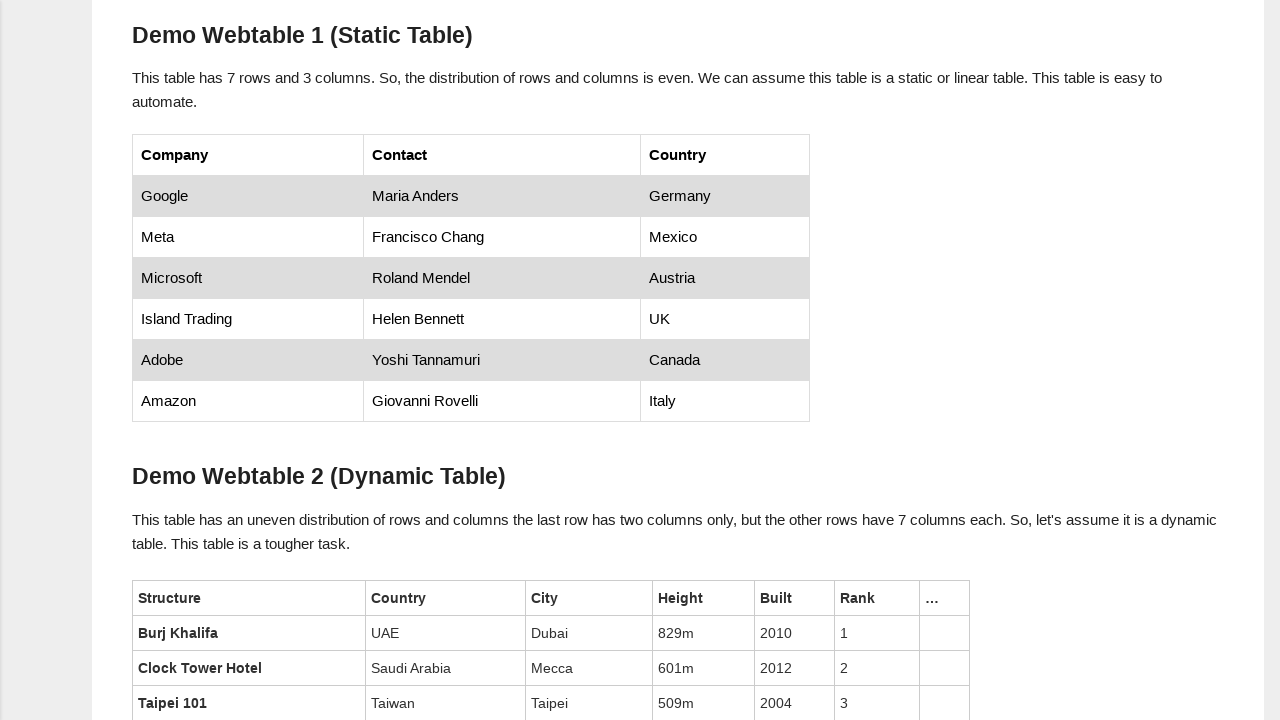

Verified table headers are present in the customers table
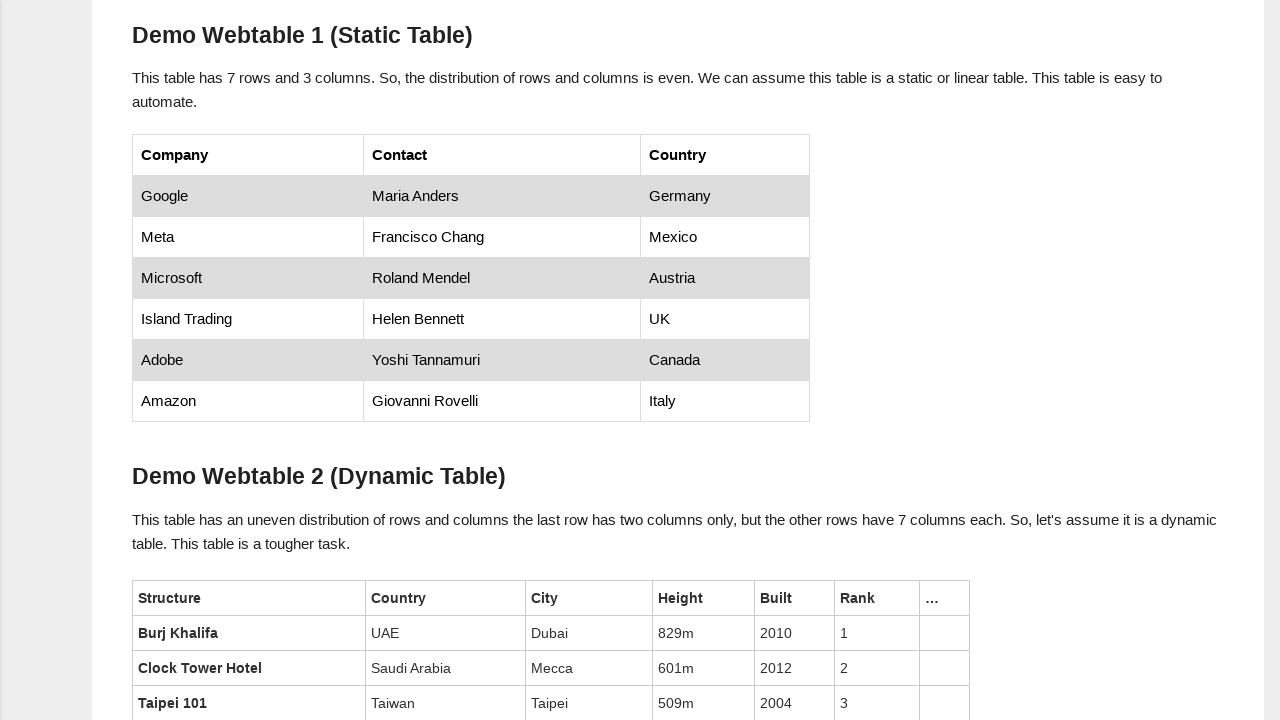

Verified table rows are present in the customers table
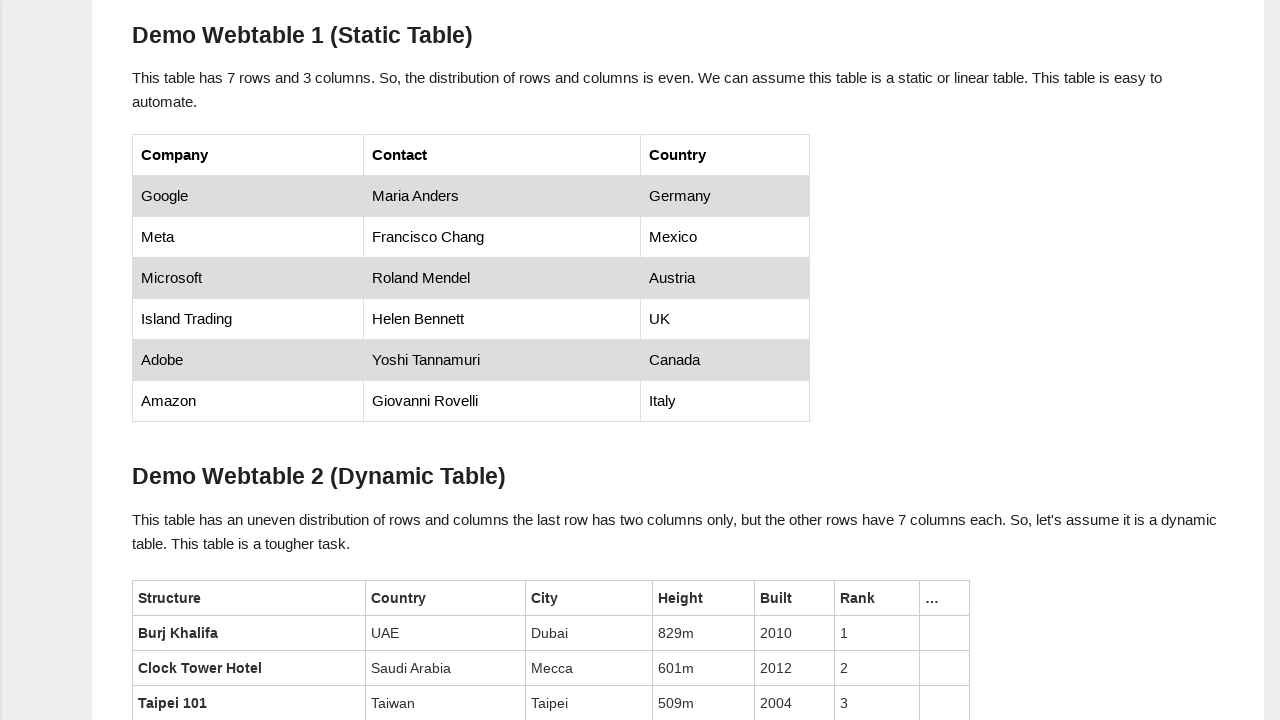

Verified table data cells are present in the customers table
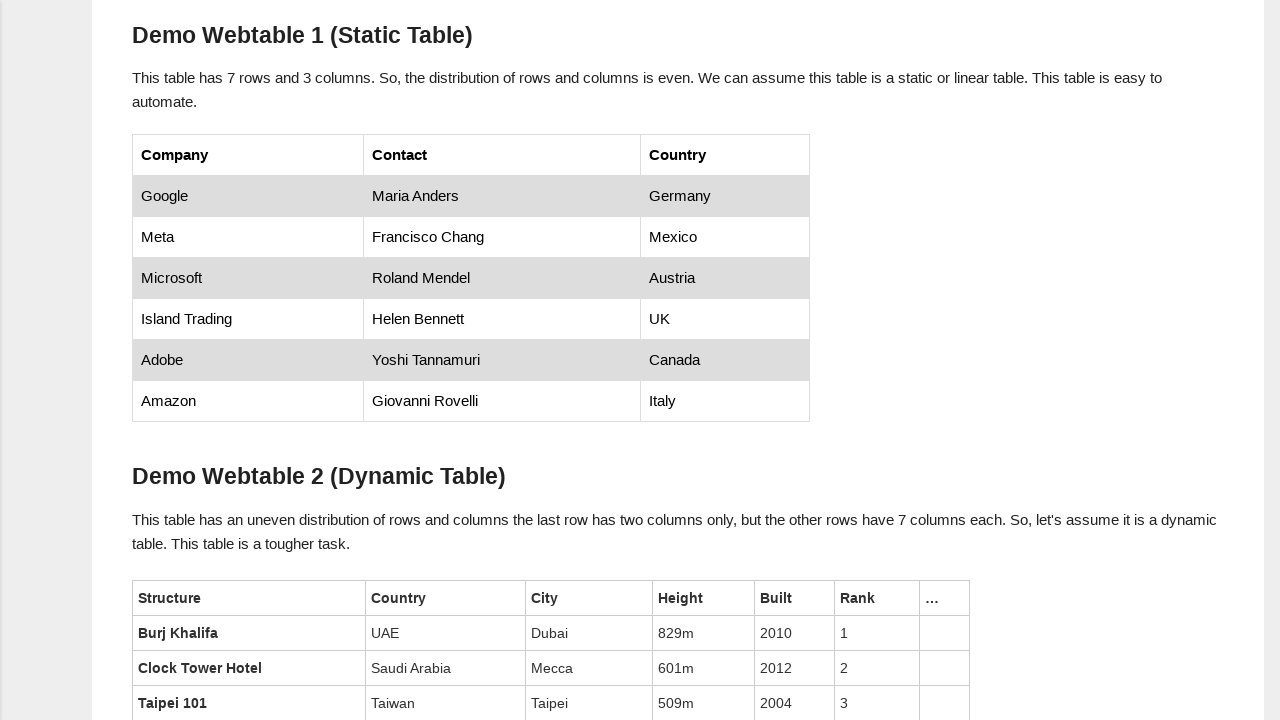

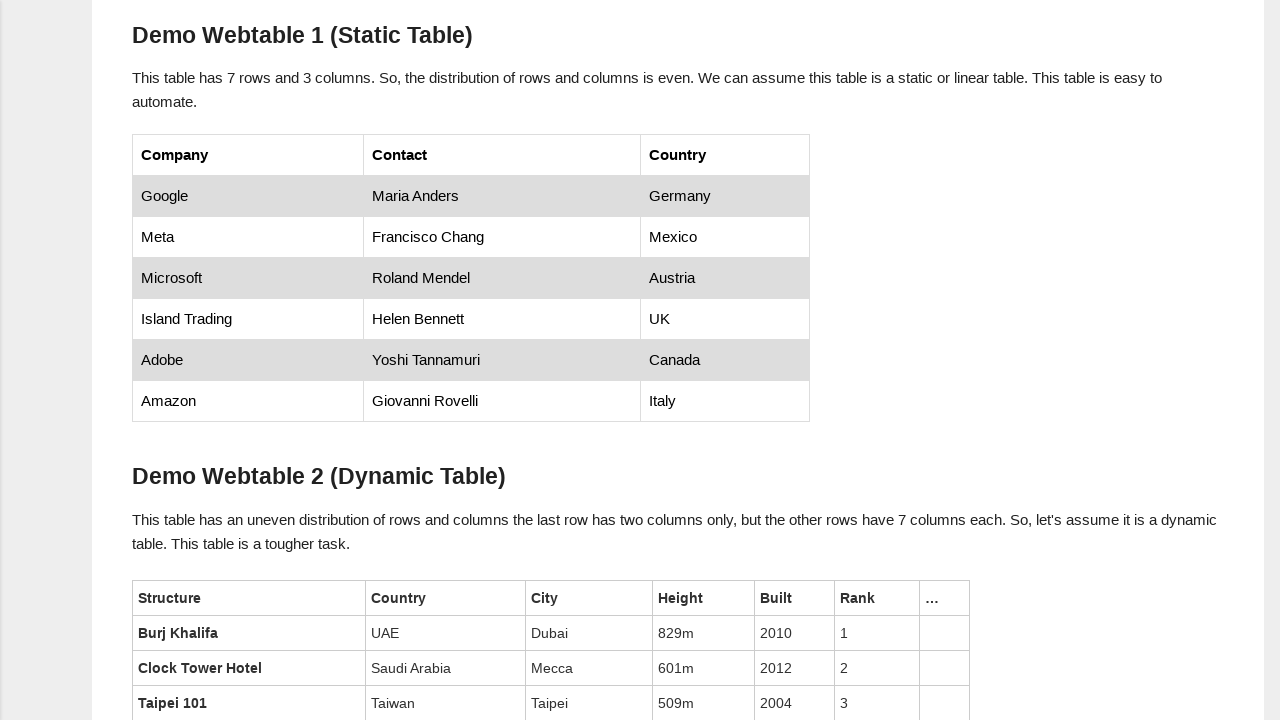